Tests A/B test opt-out by adding the opt-out cookie before visiting the A/B test page, then verifying the page shows no A/B test.

Starting URL: http://the-internet.herokuapp.com

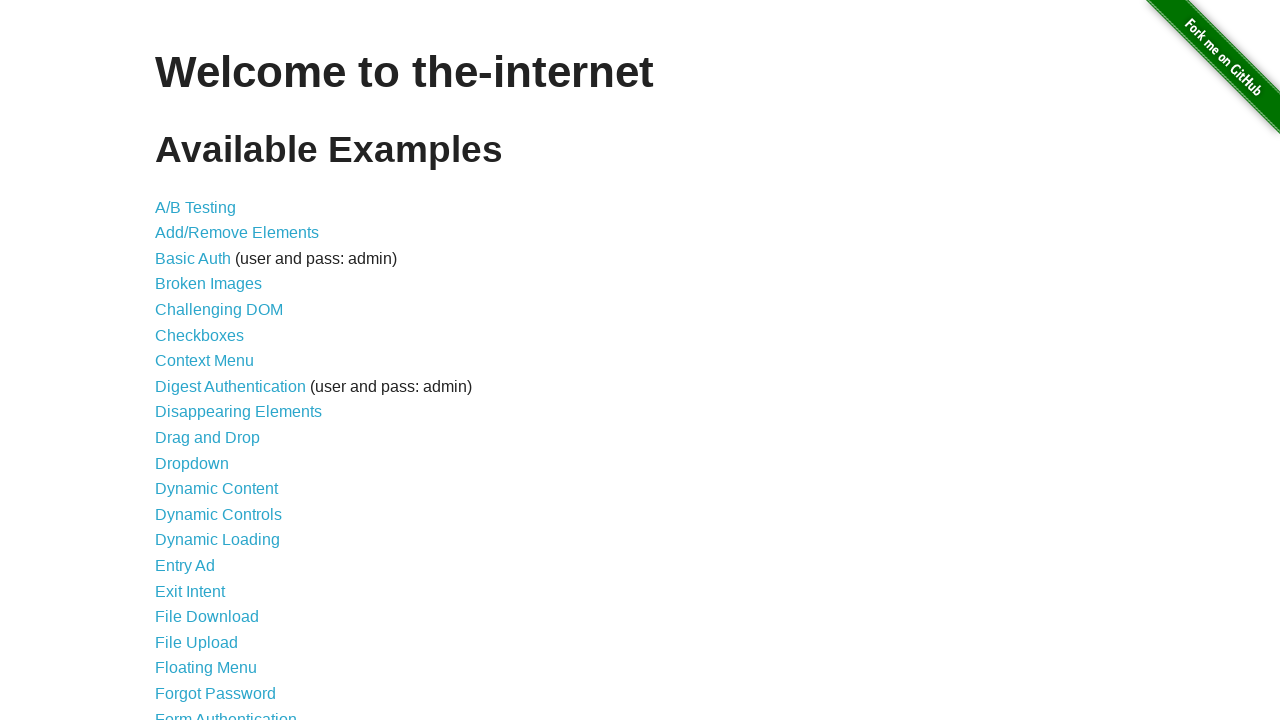

Added optimizelyOptOut cookie to opt out of A/B test
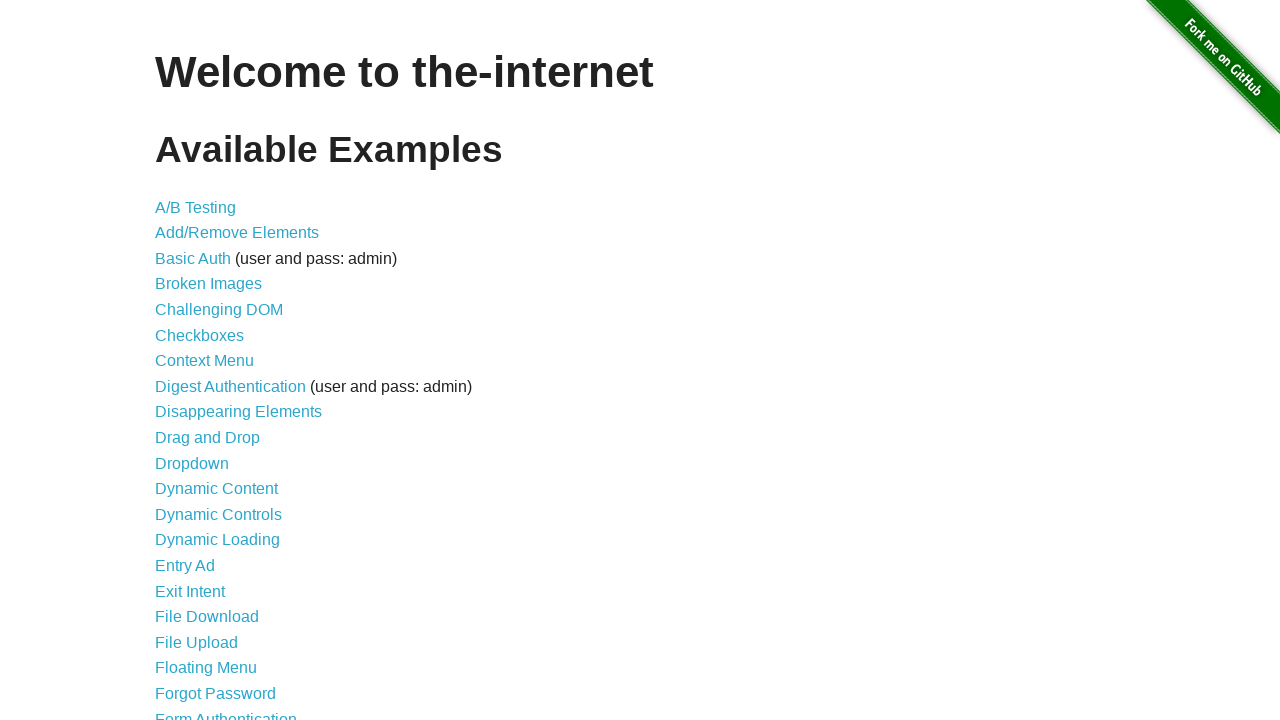

Navigated to A/B test page
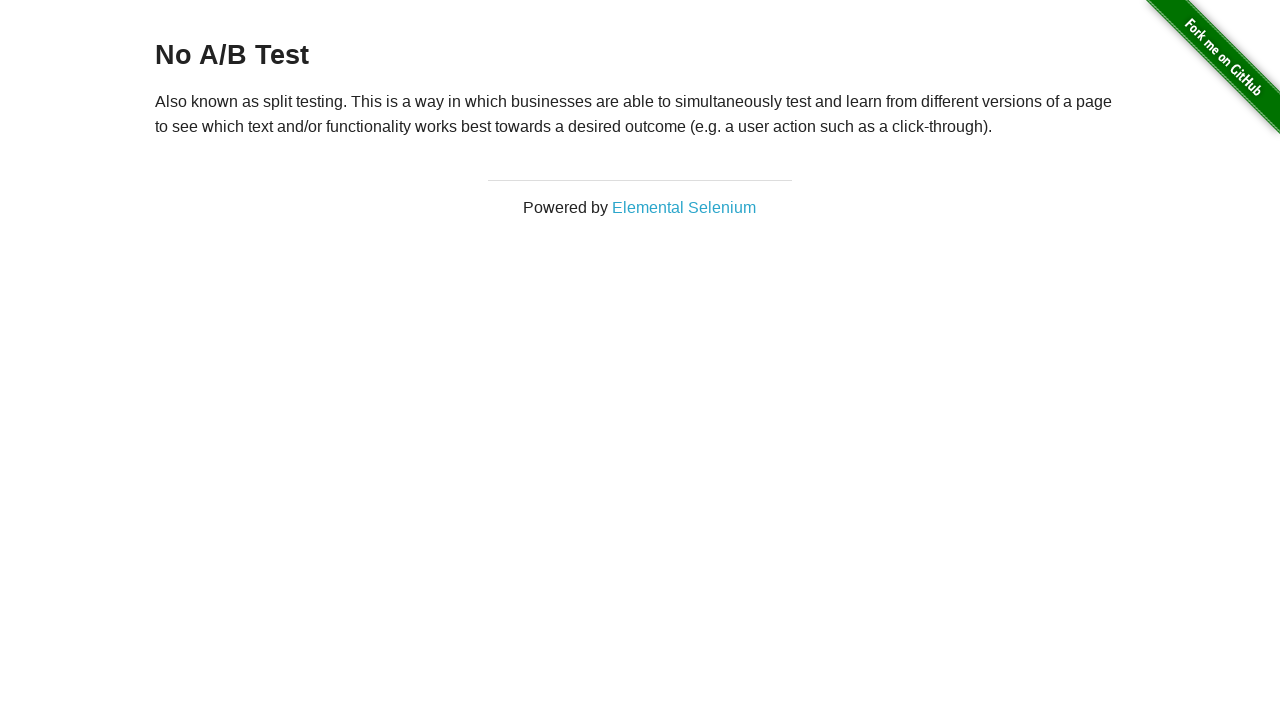

Located heading element
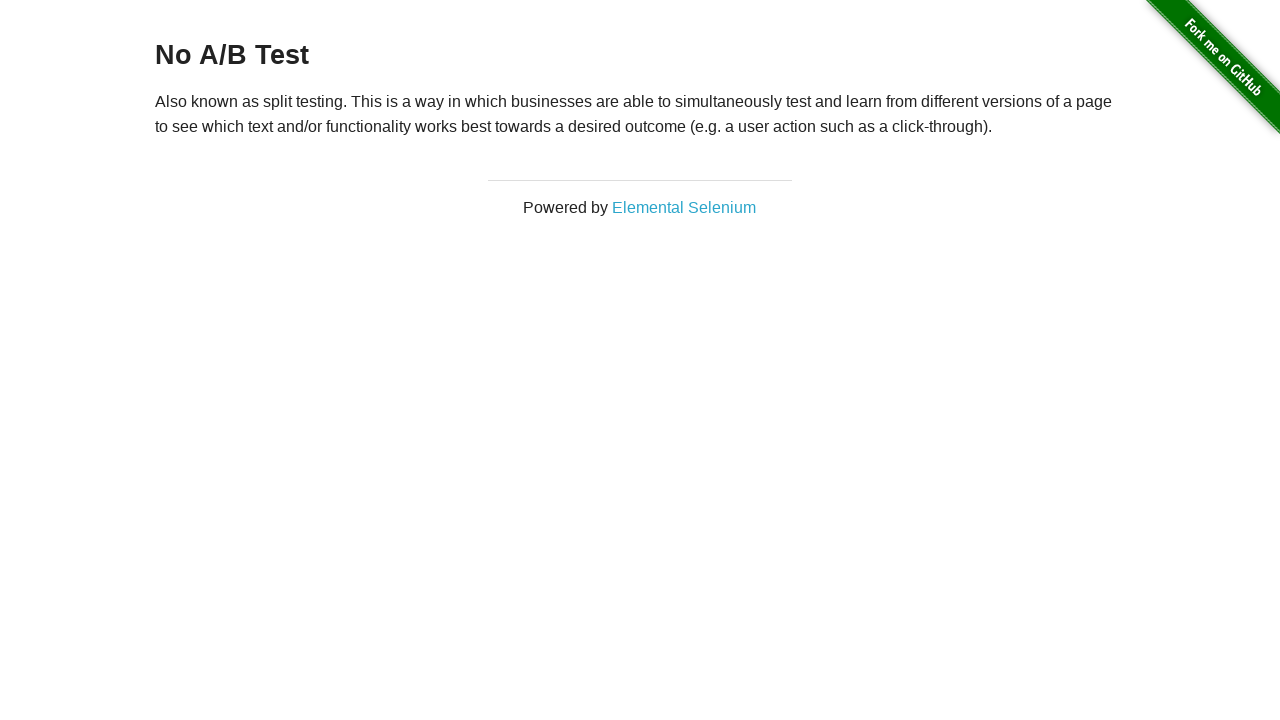

Verified heading displays 'No A/B Test' - A/B test opt-out successful
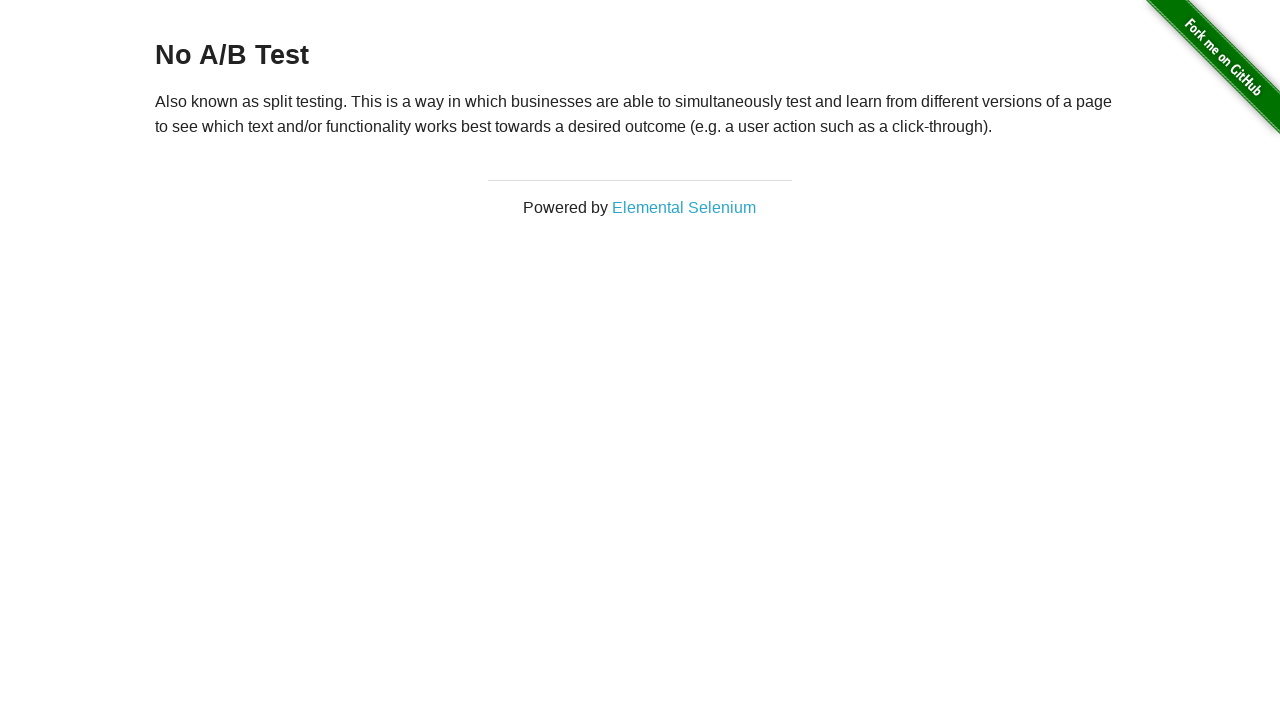

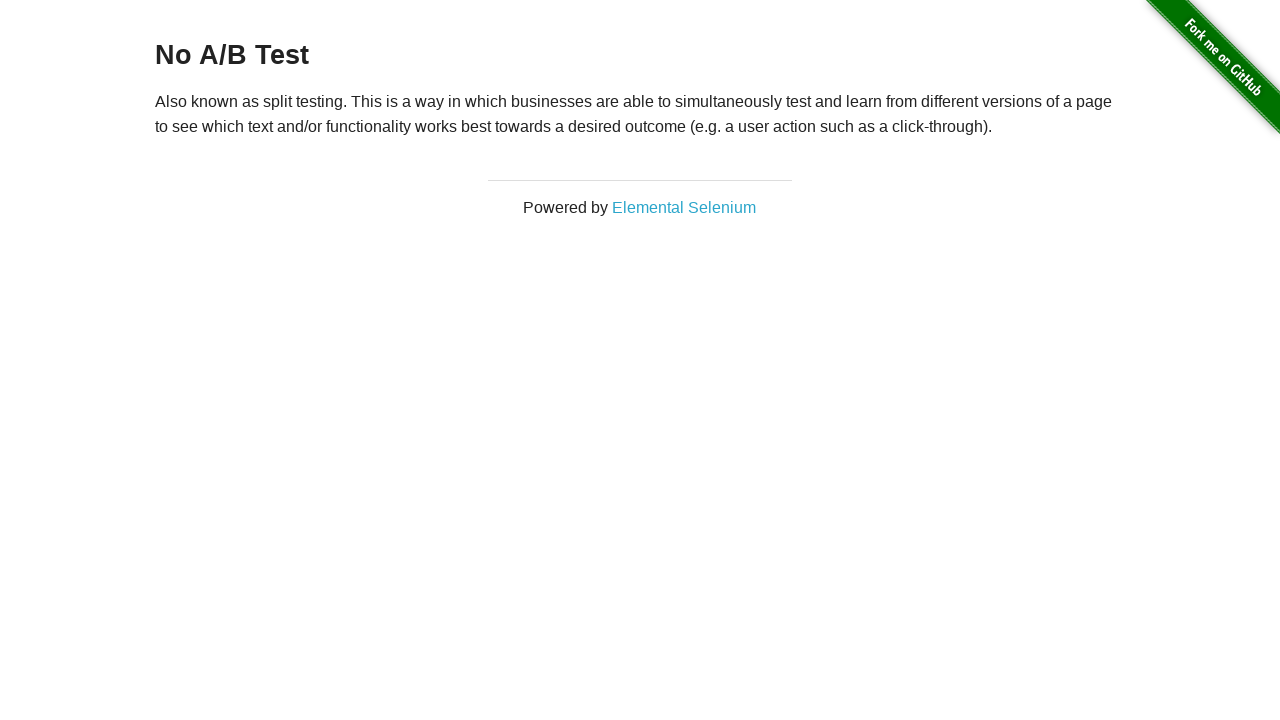